Tests pressing the tab key without targeting a specific element and verifies the page displays the correct key press result.

Starting URL: http://the-internet.herokuapp.com/key_presses

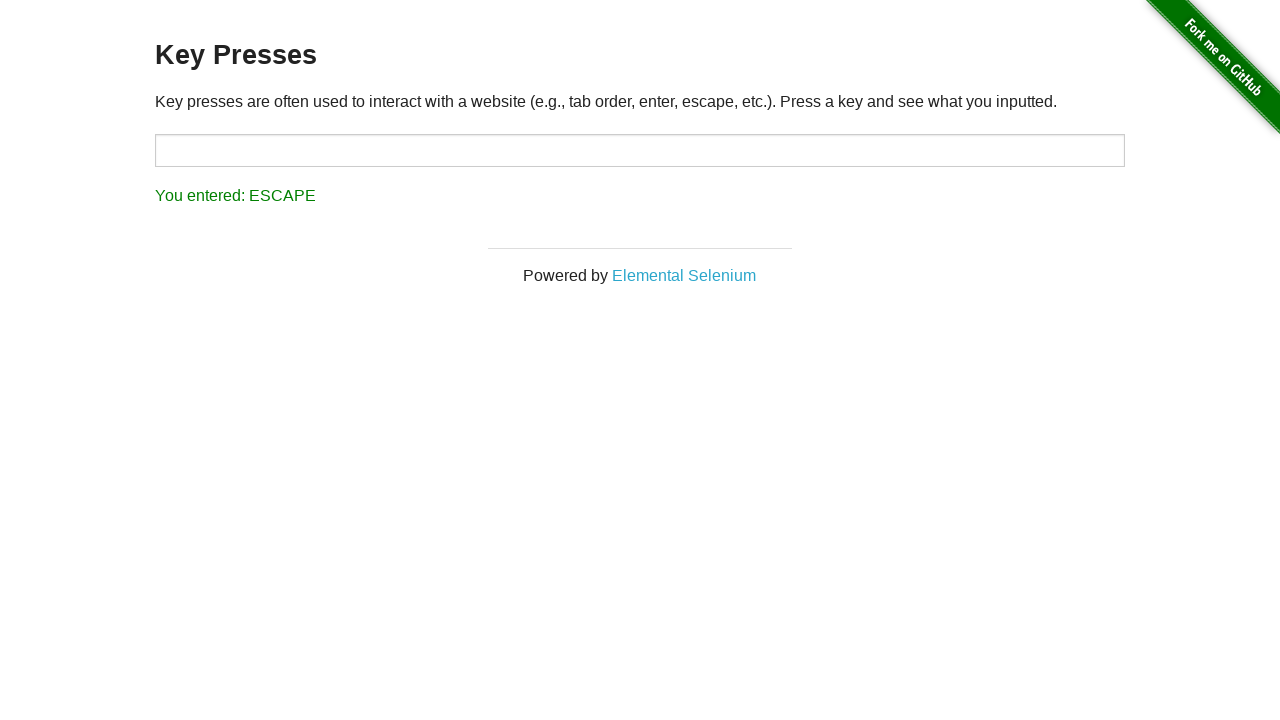

Pressed Tab key on the page
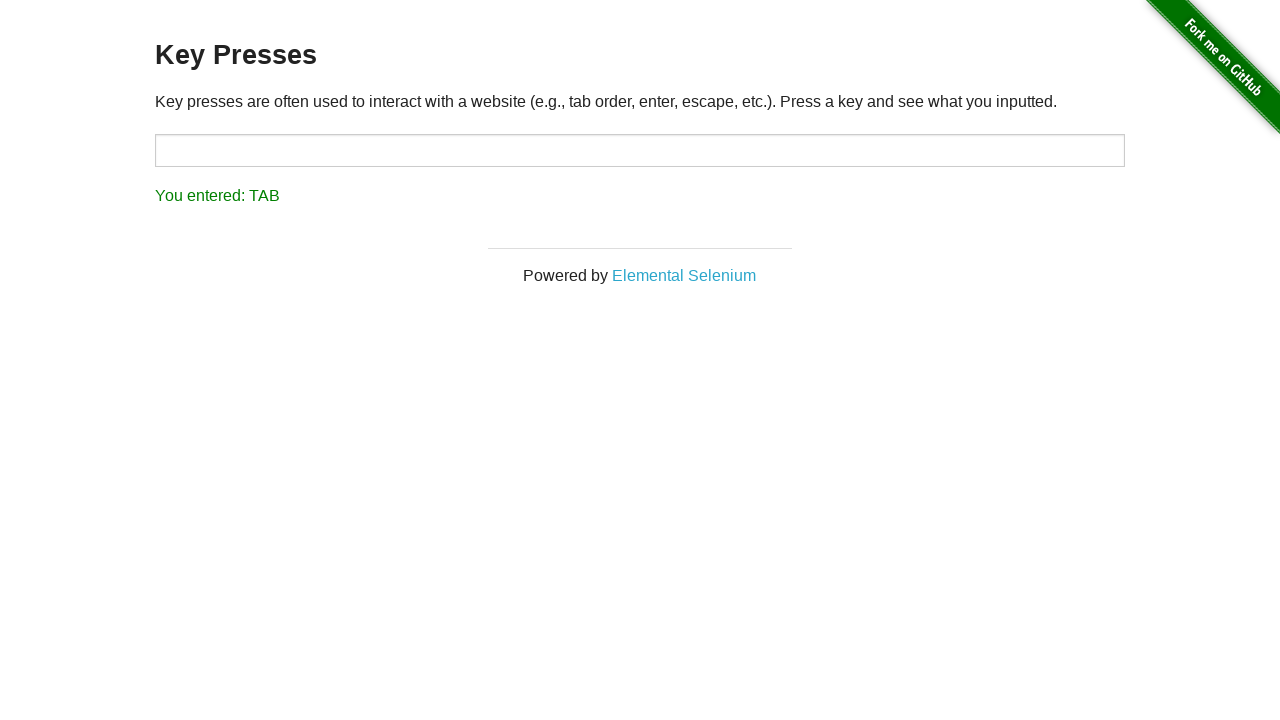

Result element loaded
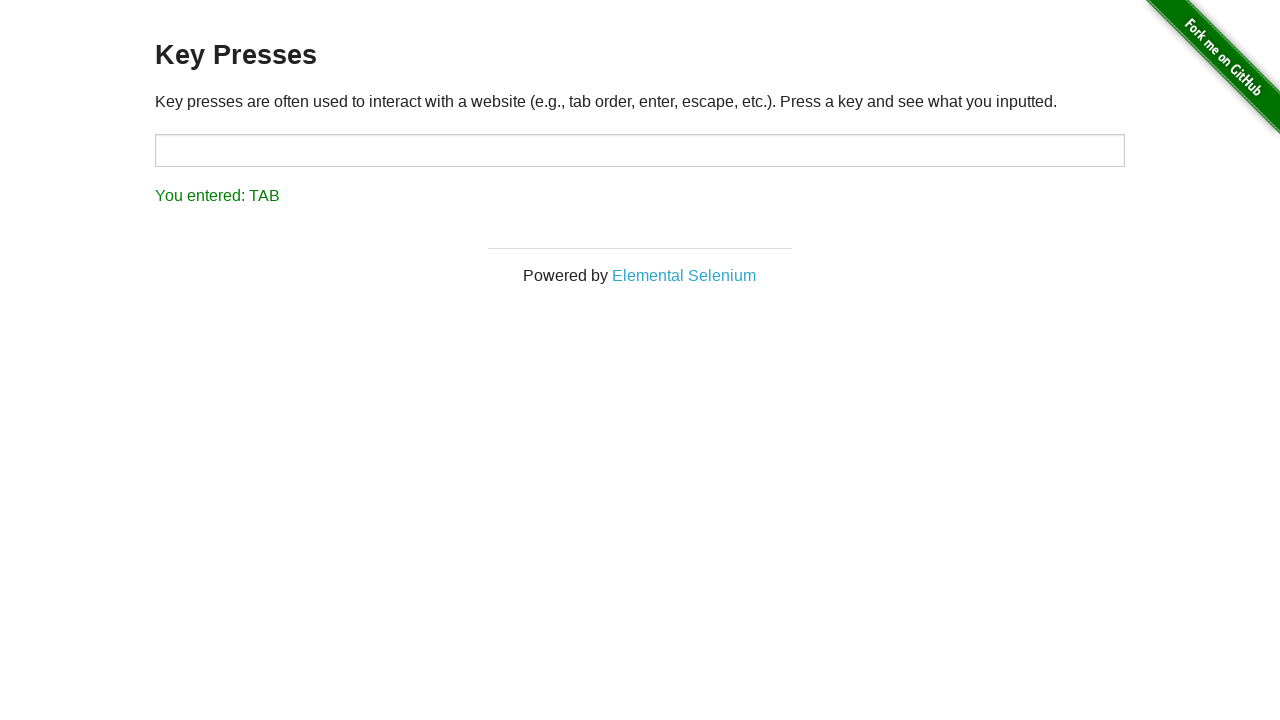

Retrieved result text content
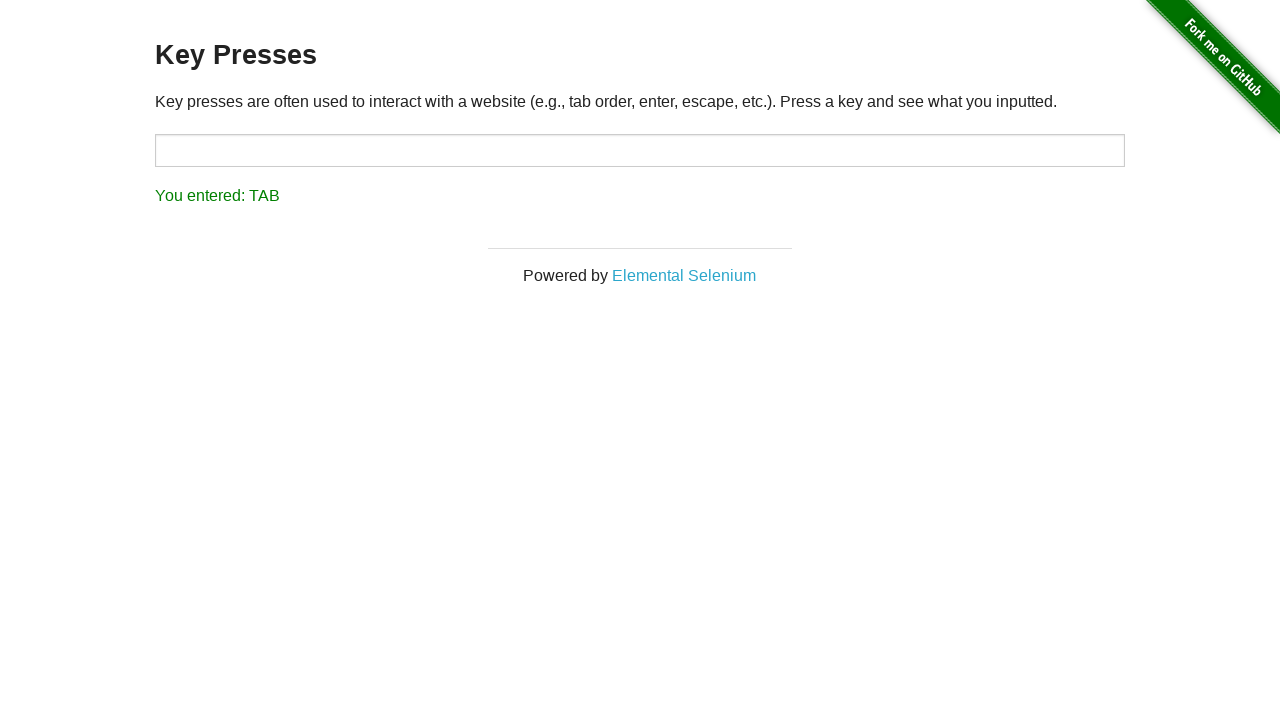

Verified result text shows 'You entered: TAB'
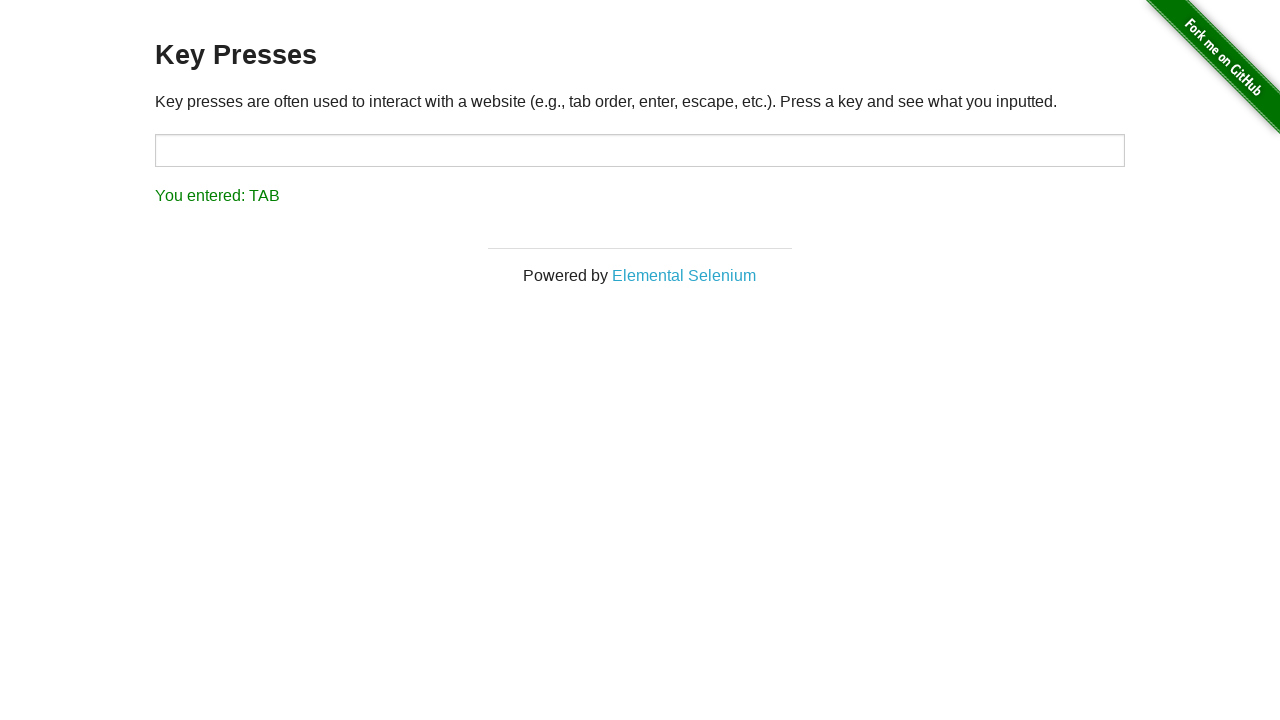

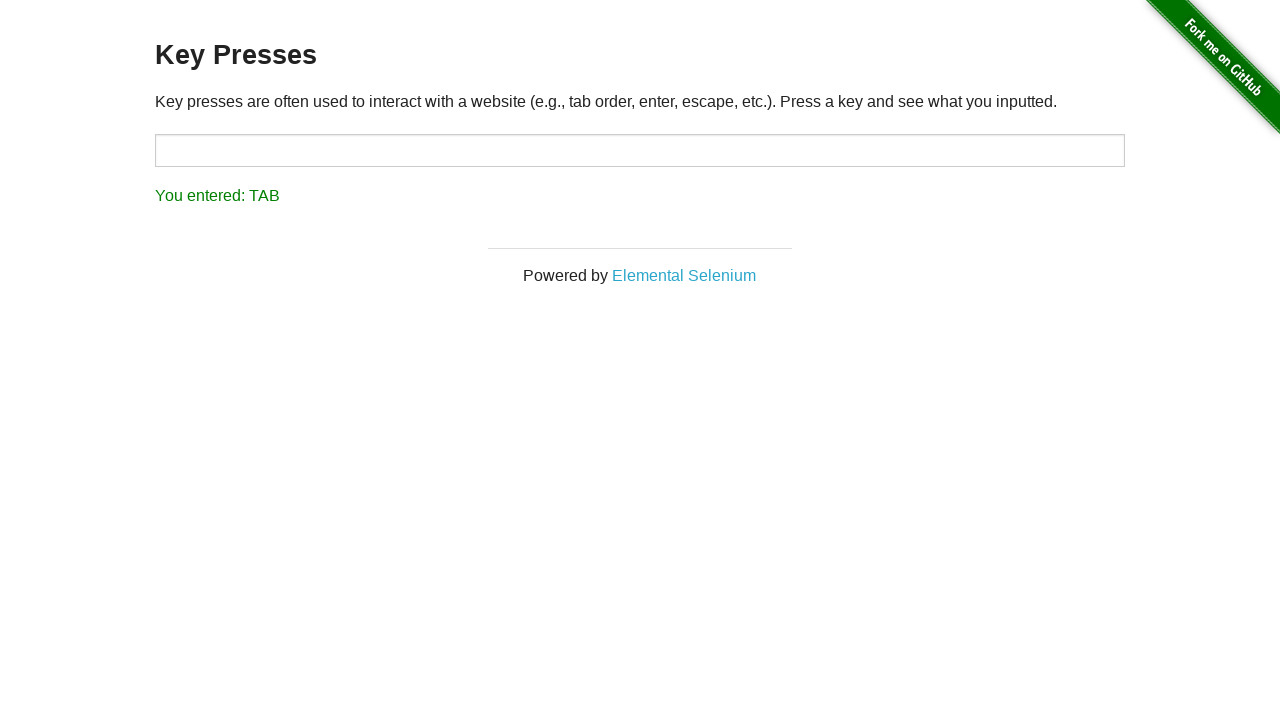